Tests a contact form submission on a portfolio website by filling in name, email, phone, and message fields, then clicking the submit button.

Starting URL: https://arthurresendes.github.io/Portfolio/portfolio2.html

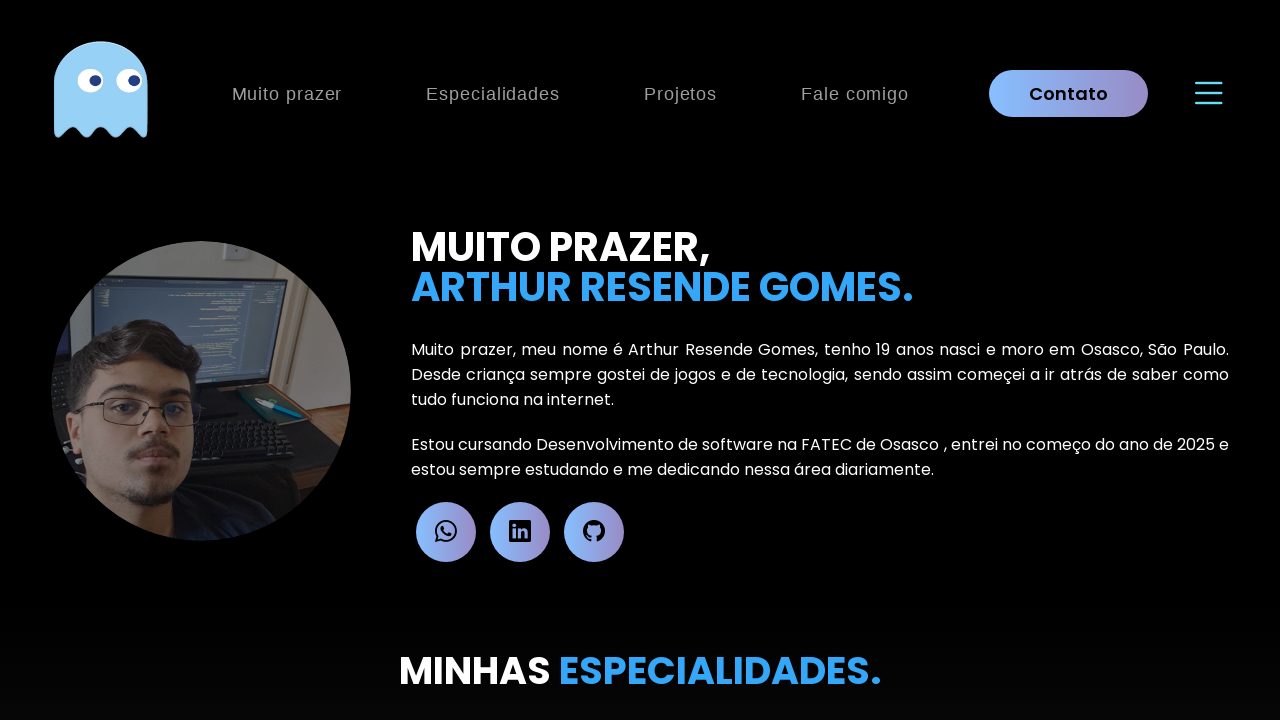

Filled name field with 'João Silva' on #nome
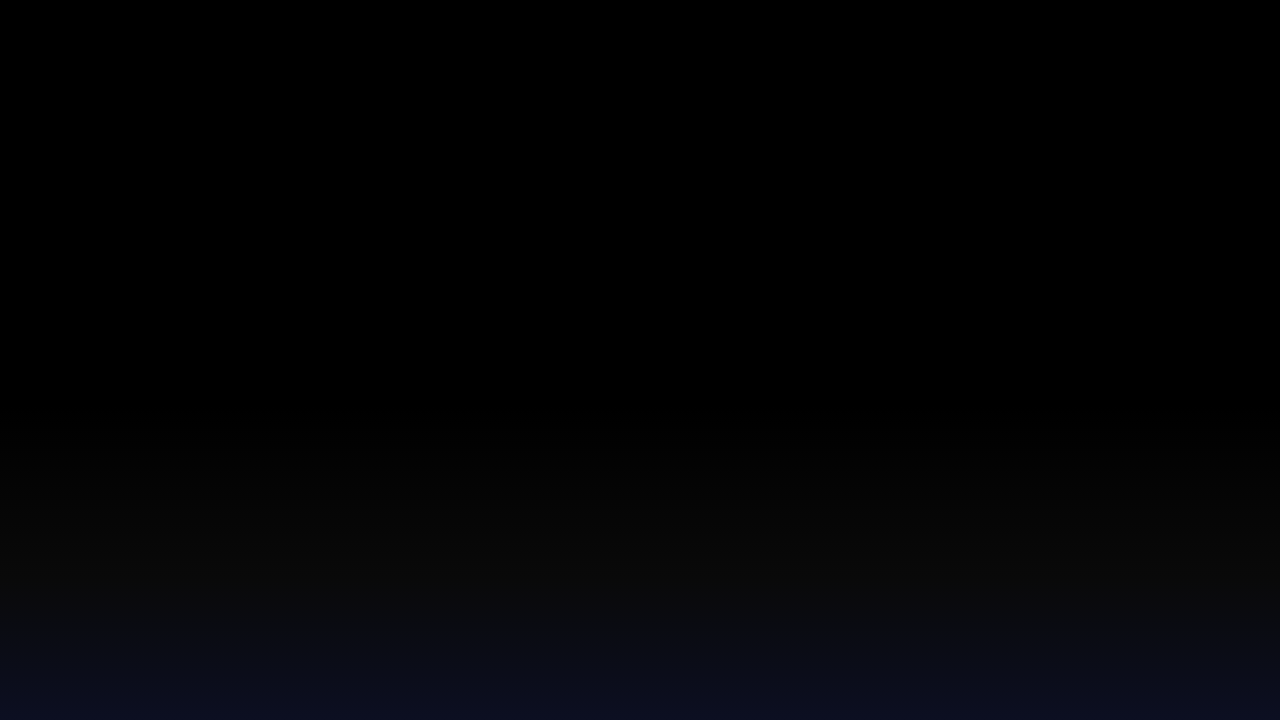

Filled email field with 'joaosilva@gmail.com' on #email
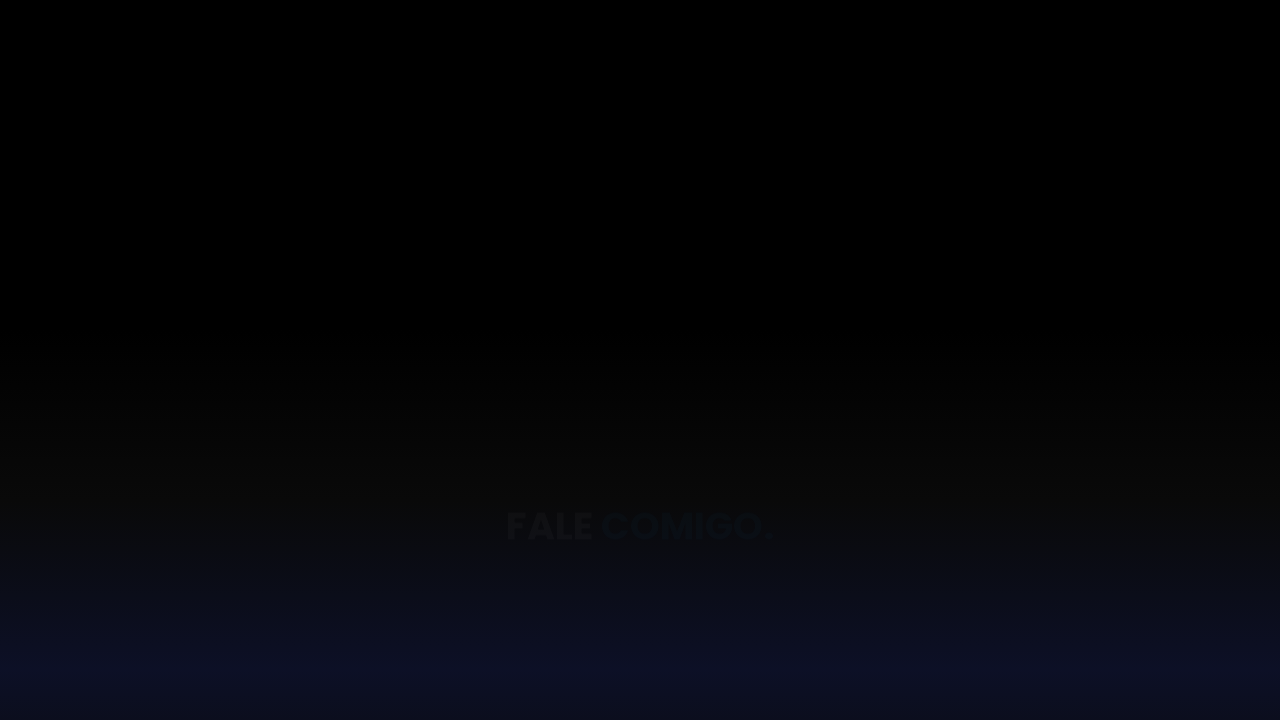

Filled phone field with '11987654321' on #telefone
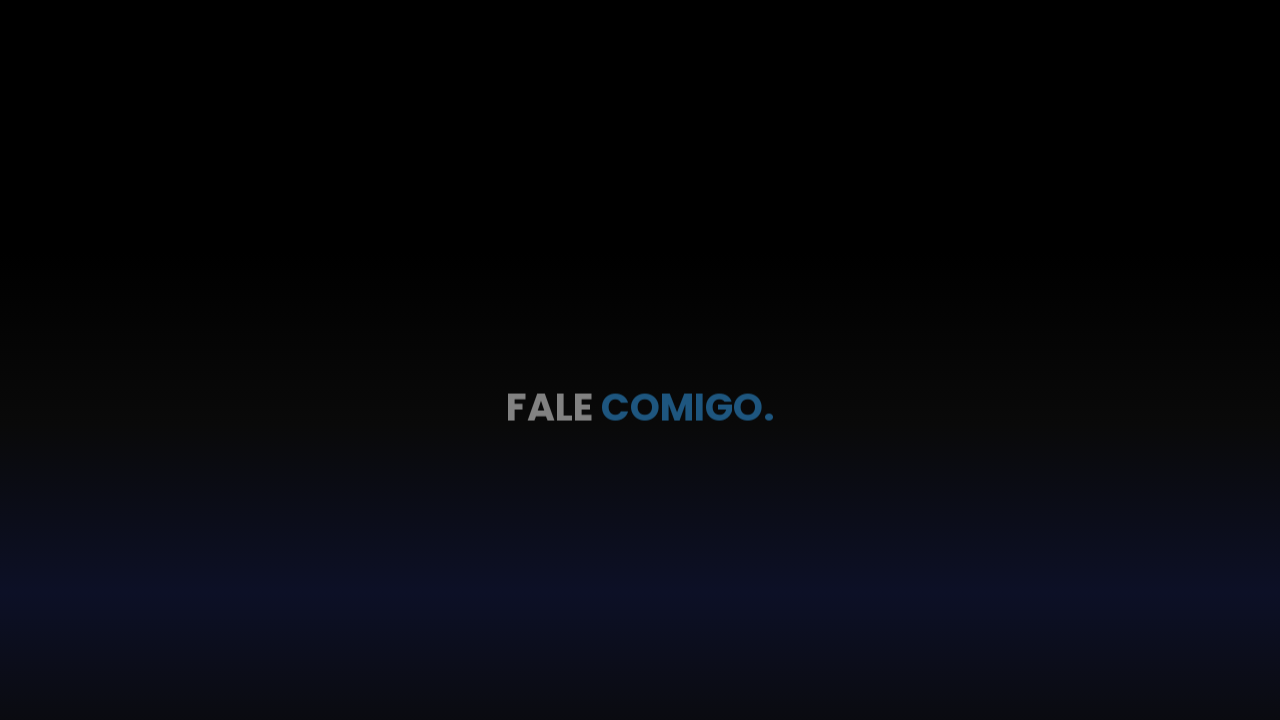

Filled message field with service inquiry on #msg
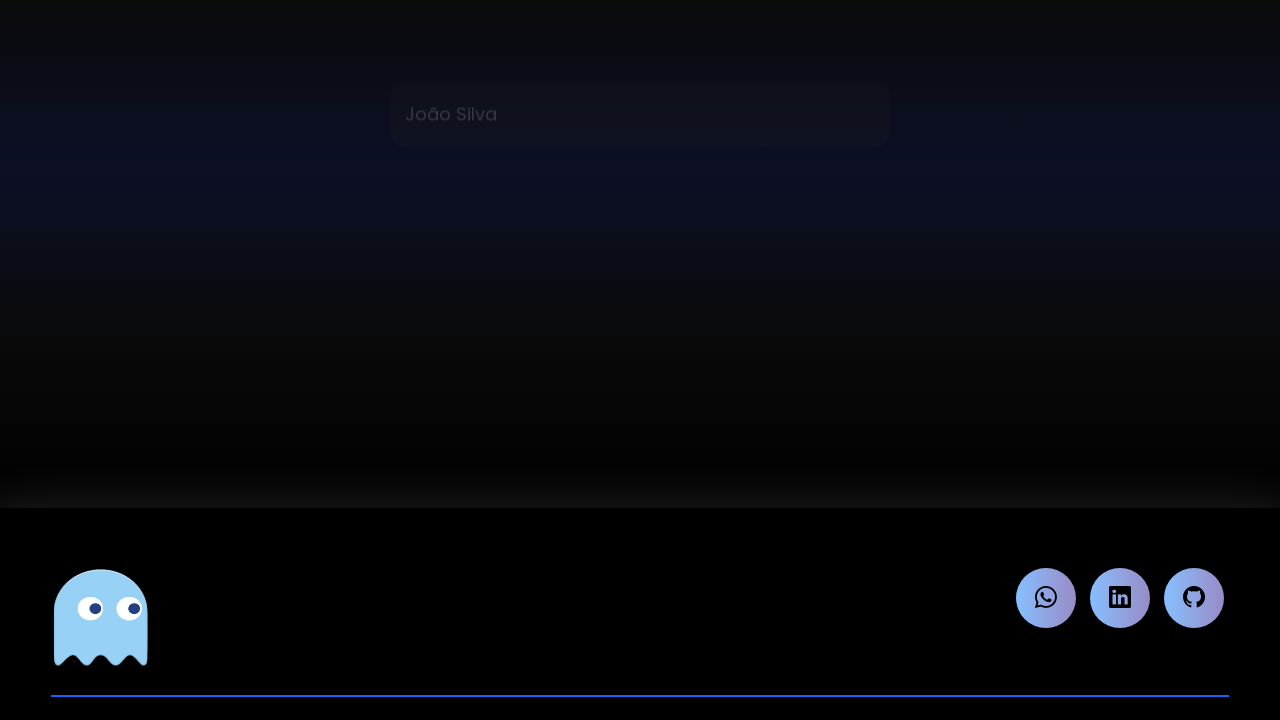

Clicked submit button to send contact form at (640, 484) on input[value='ENVIAR']
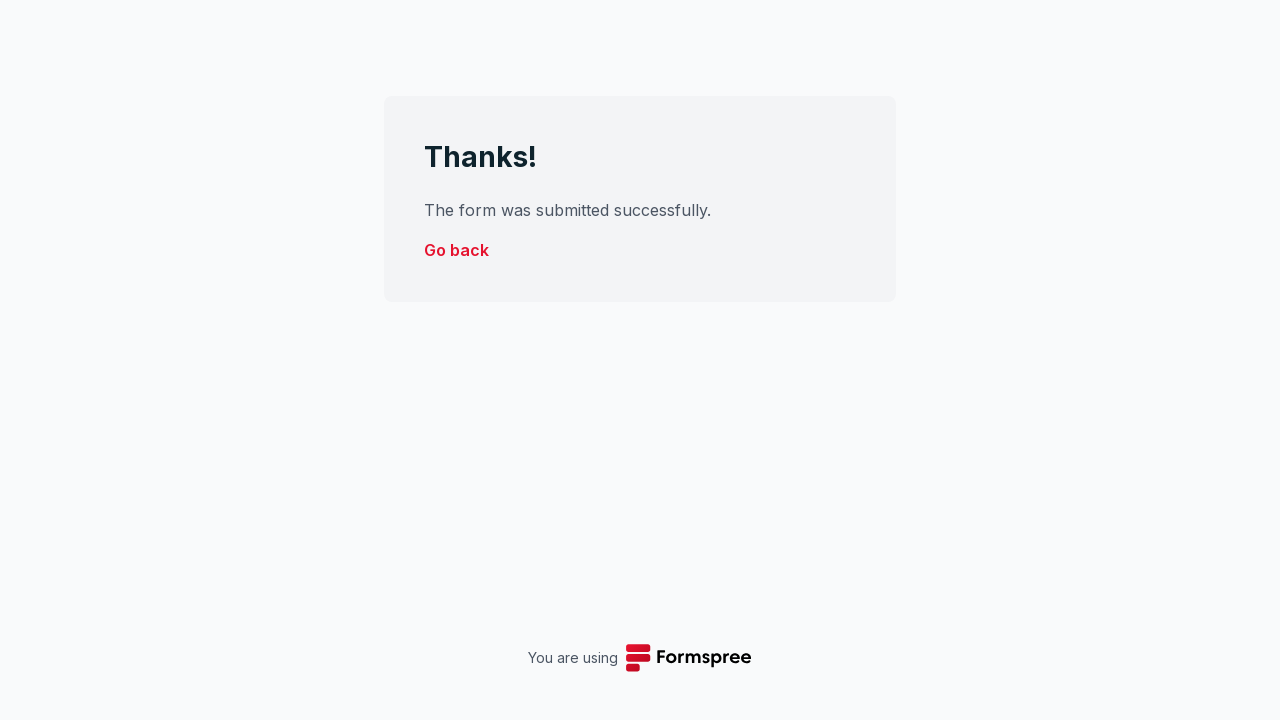

Waited 2 seconds for form submission to complete
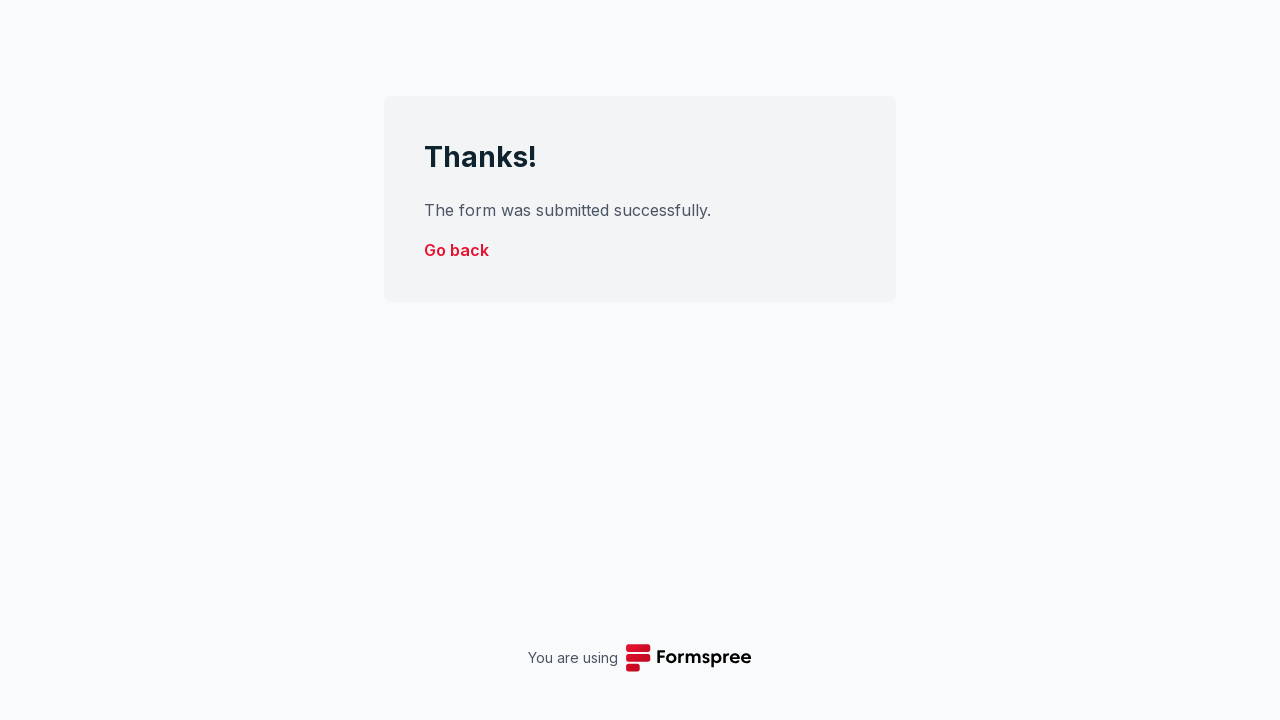

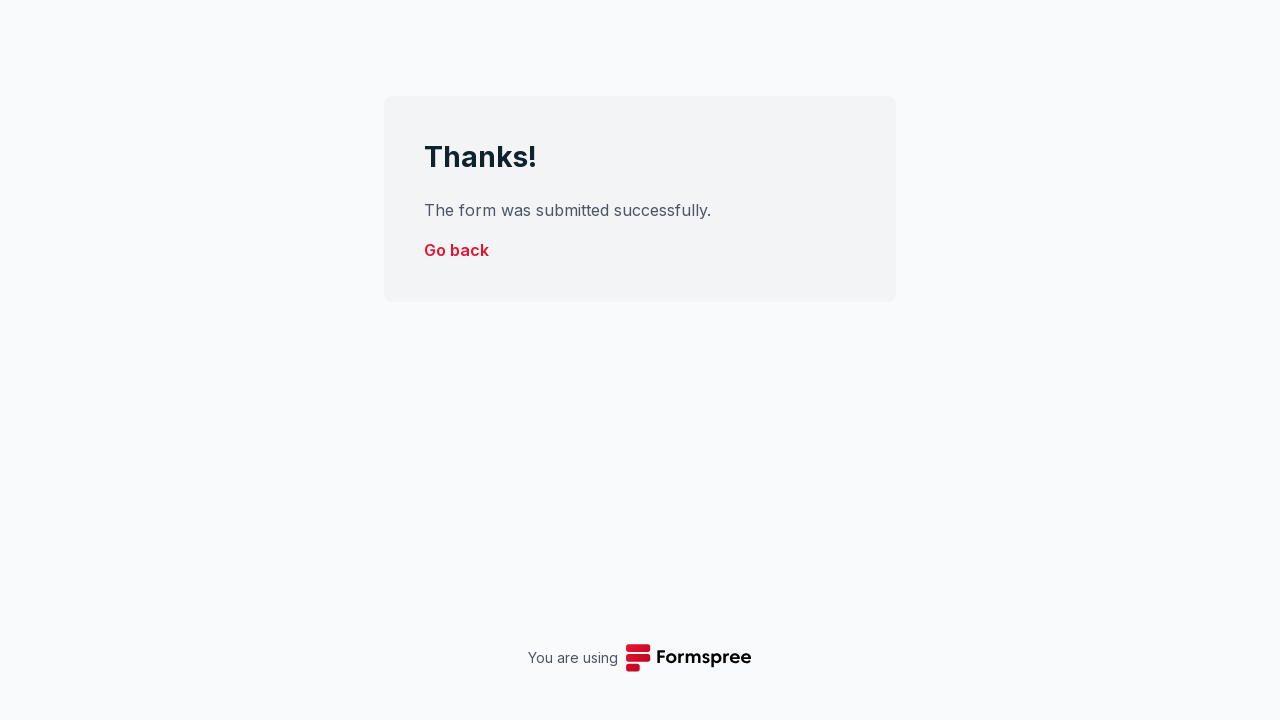